Tests alert box handling by clicking a button that triggers an alert and verifying the alert message

Starting URL: https://testautomationpractice.blogspot.com/

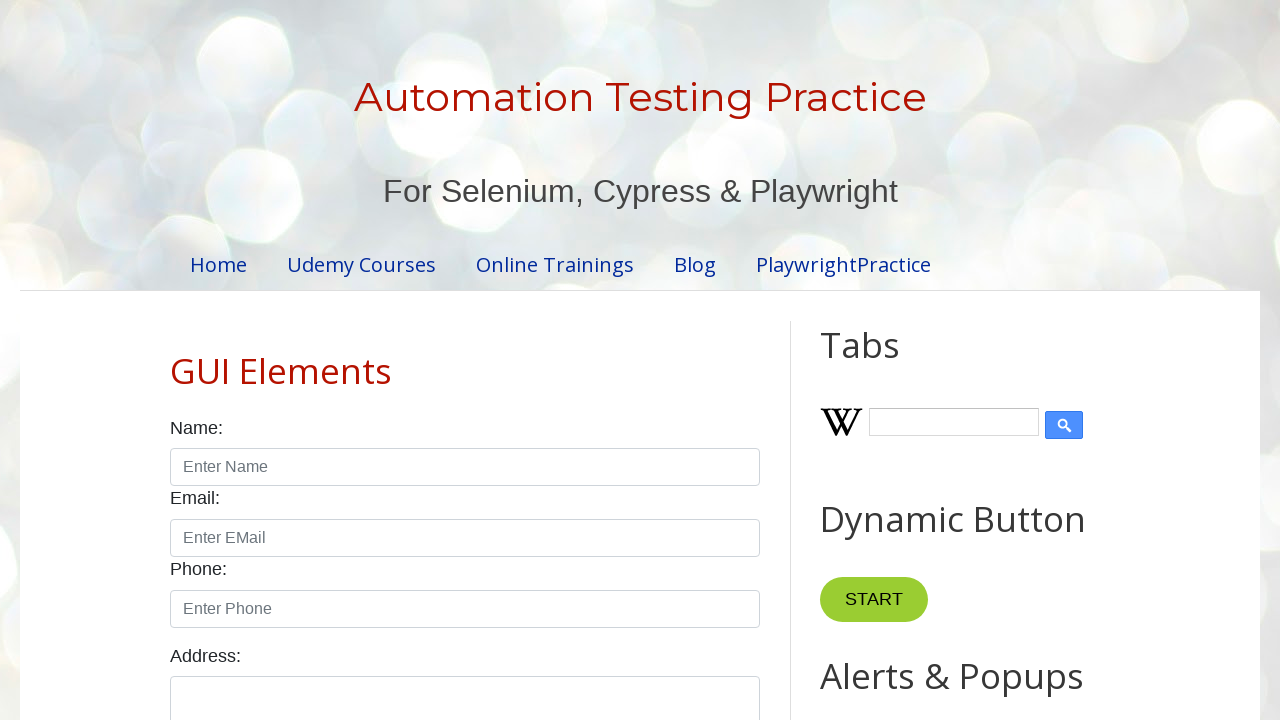

Set up dialog handler to accept alert with message 'I am an alert box!'
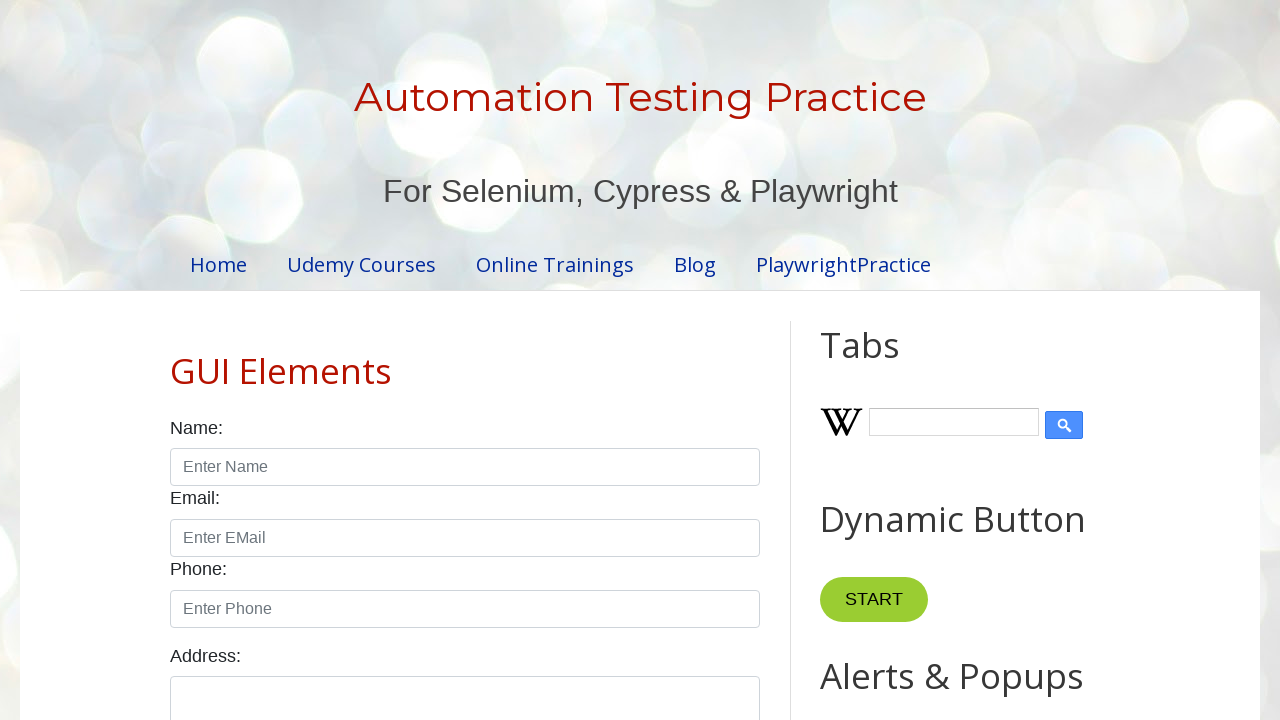

Clicked button to trigger alert box at (888, 361) on [onclick='myFunctionAlert()']
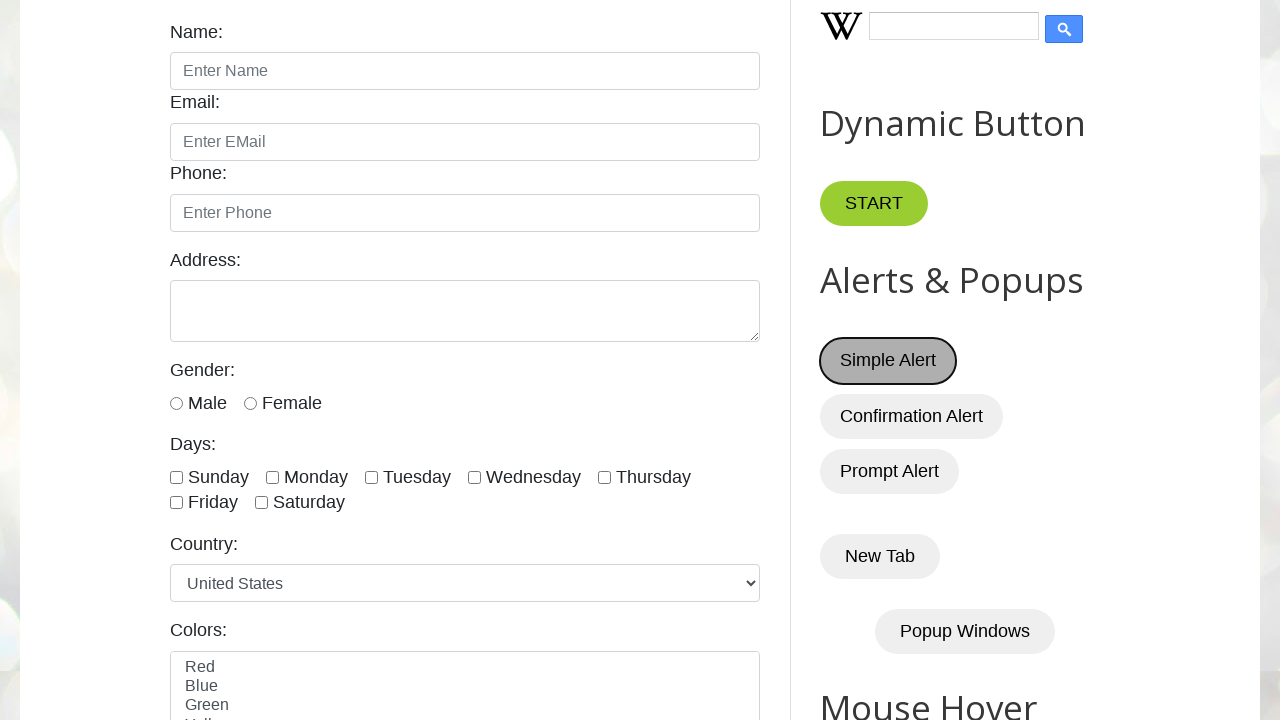

Waited 500ms for alert dialog handler to complete
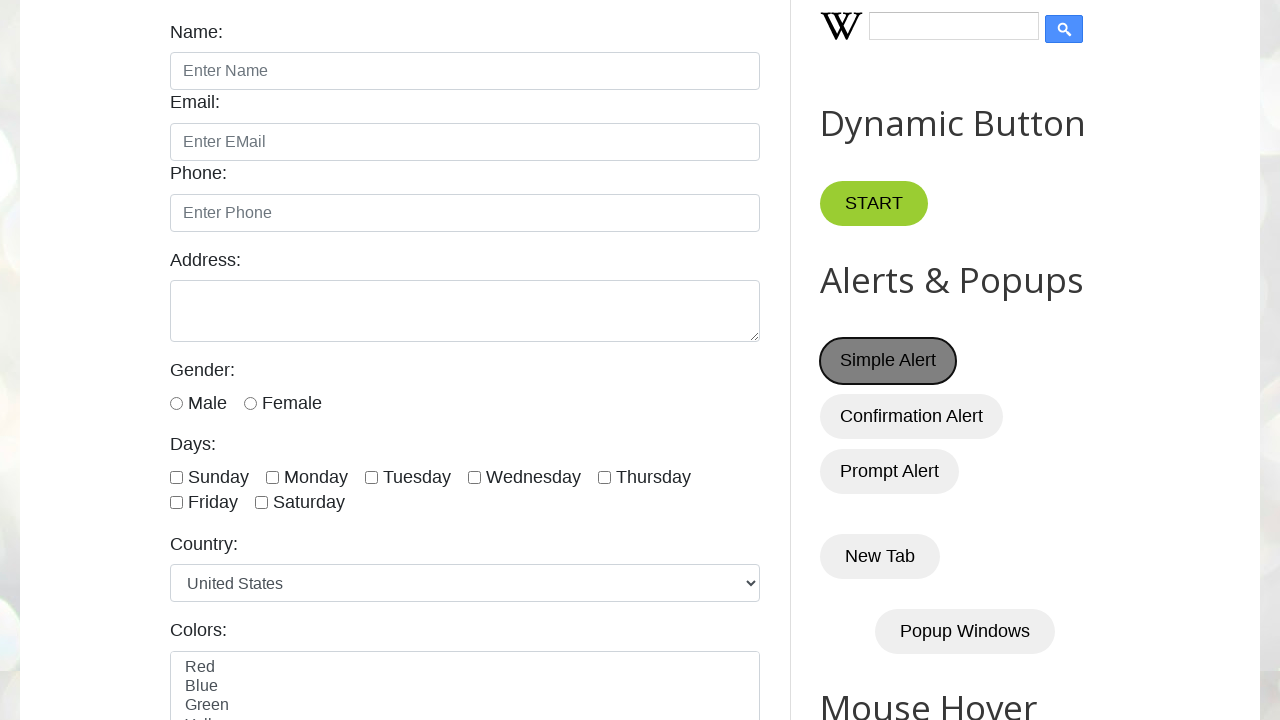

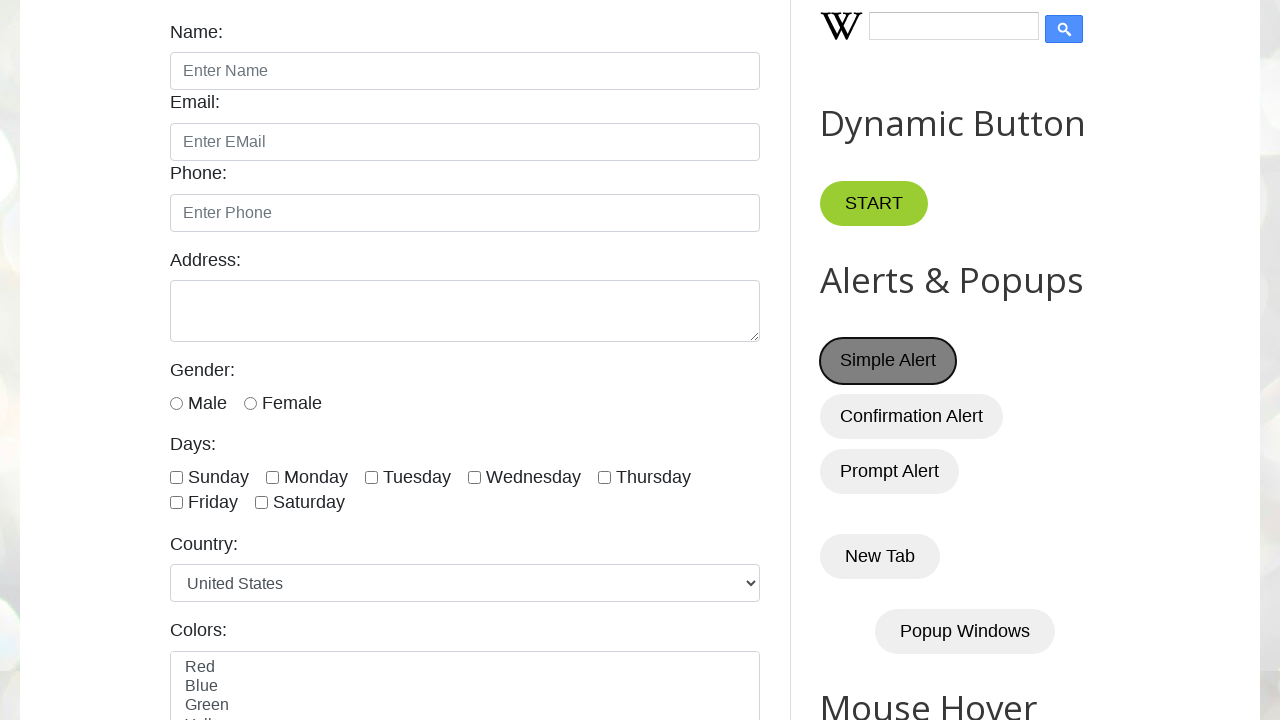